Tests successful registration of a pet donation point by filling out the form with valid information

Starting URL: https://petlov.vercel.app/signup

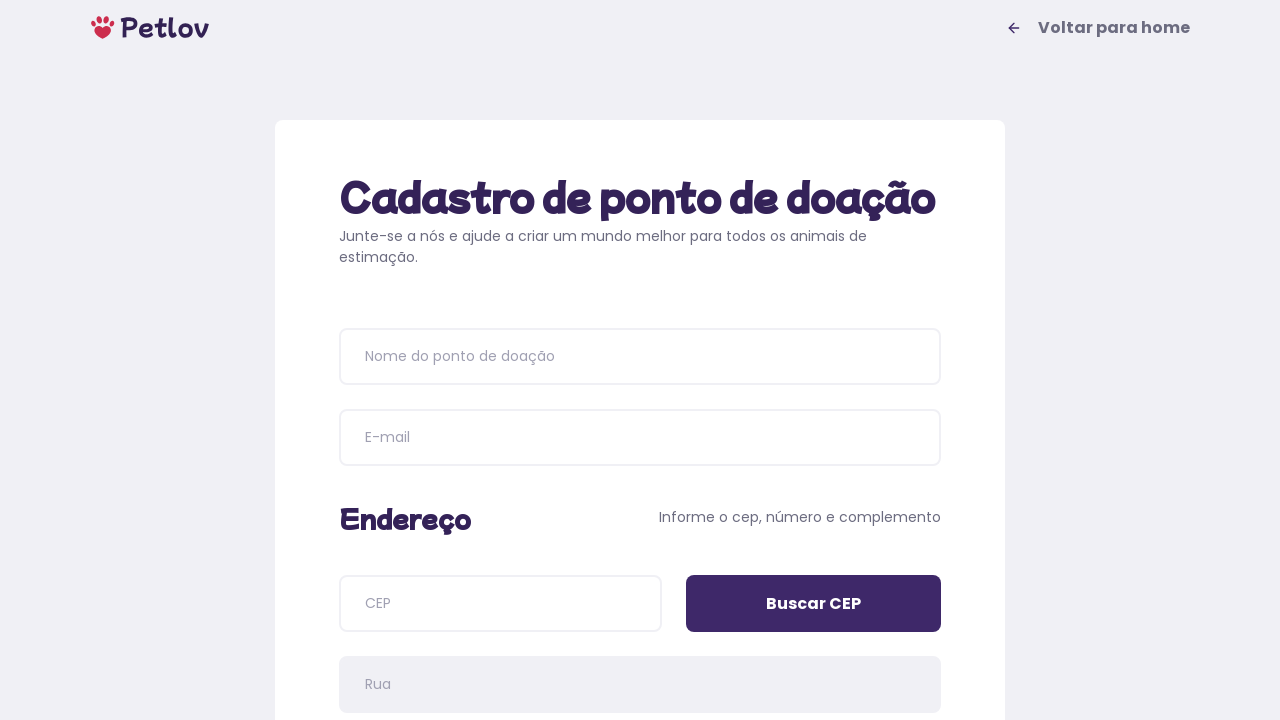

Filled donation point name with 'Estação Pet' on input[placeholder='Nome do ponto de doação']
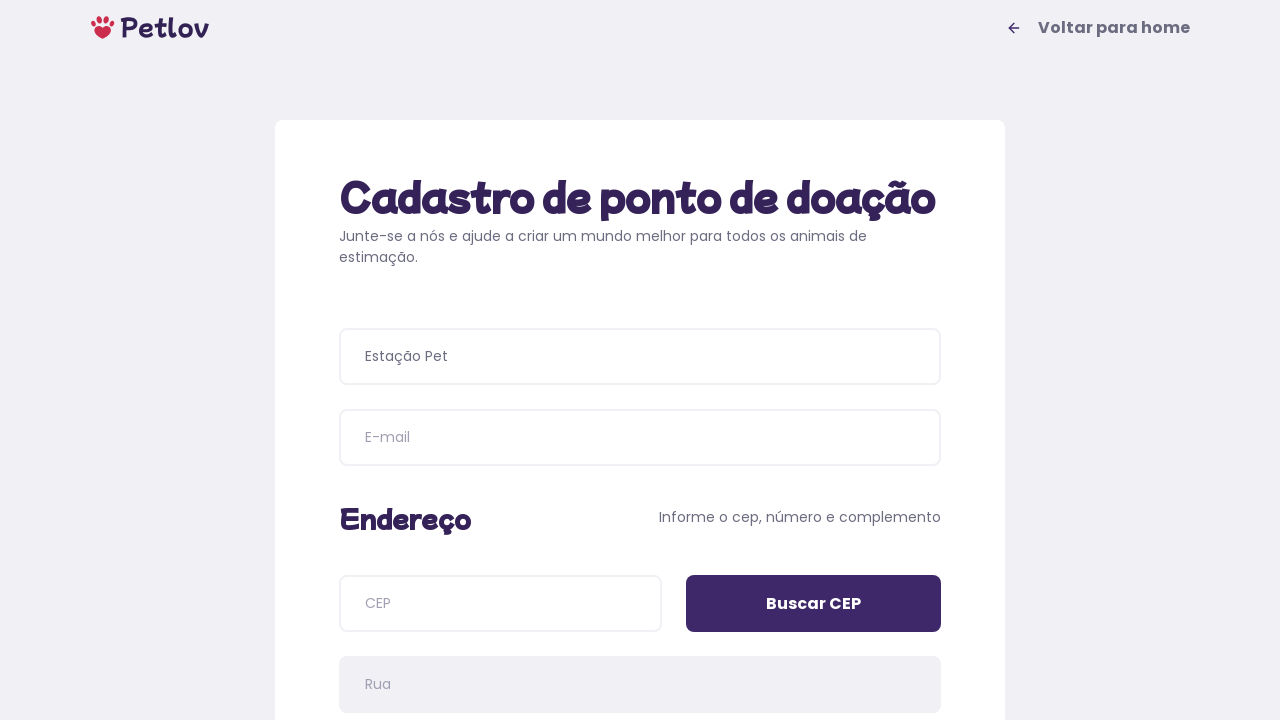

Filled email field with 'estacao@test.com.br' on input[name='email']
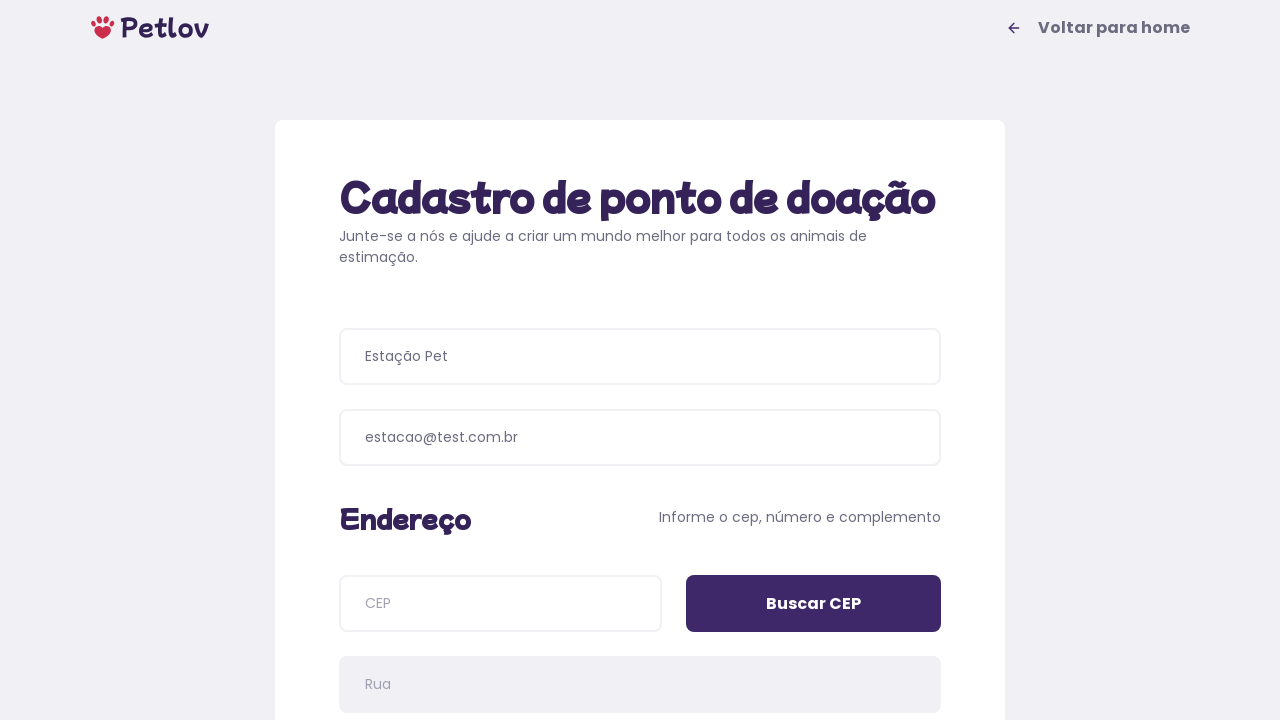

Filled ZIP code field with '63800000' on input[name='cep']
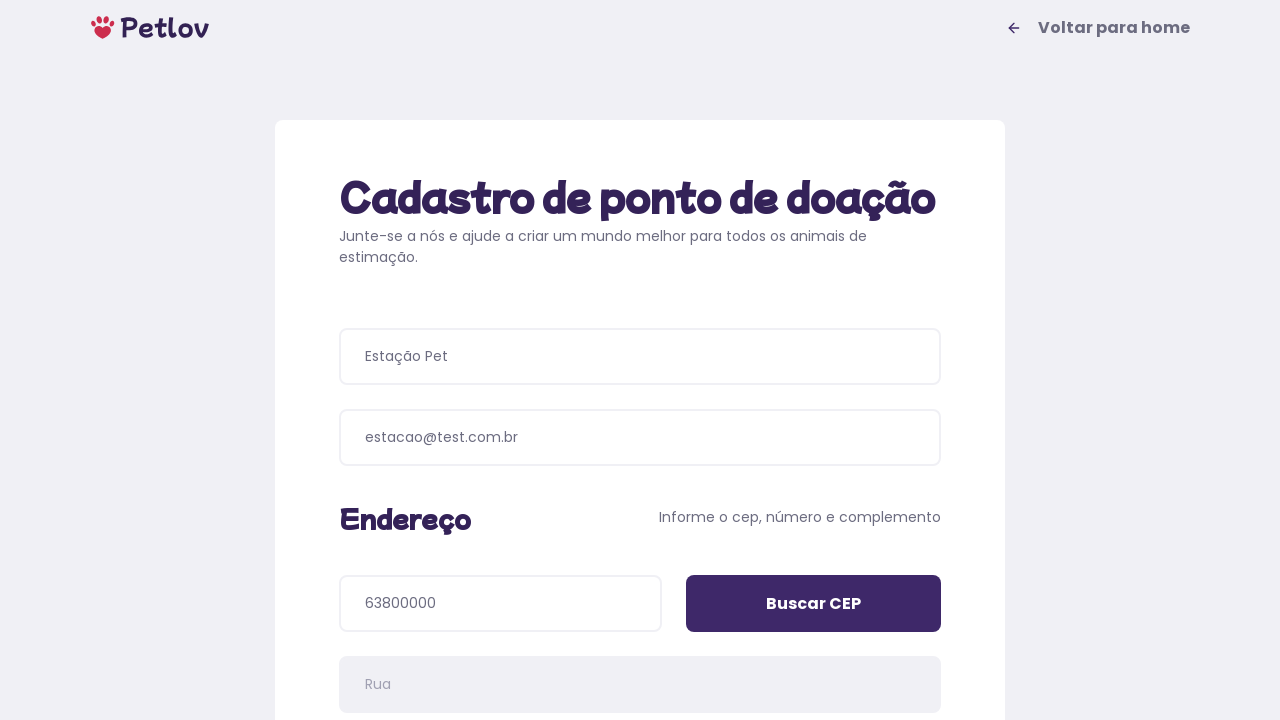

Clicked 'Buscar CEP' button to search ZIP code at (814, 604) on input[value='Buscar CEP']
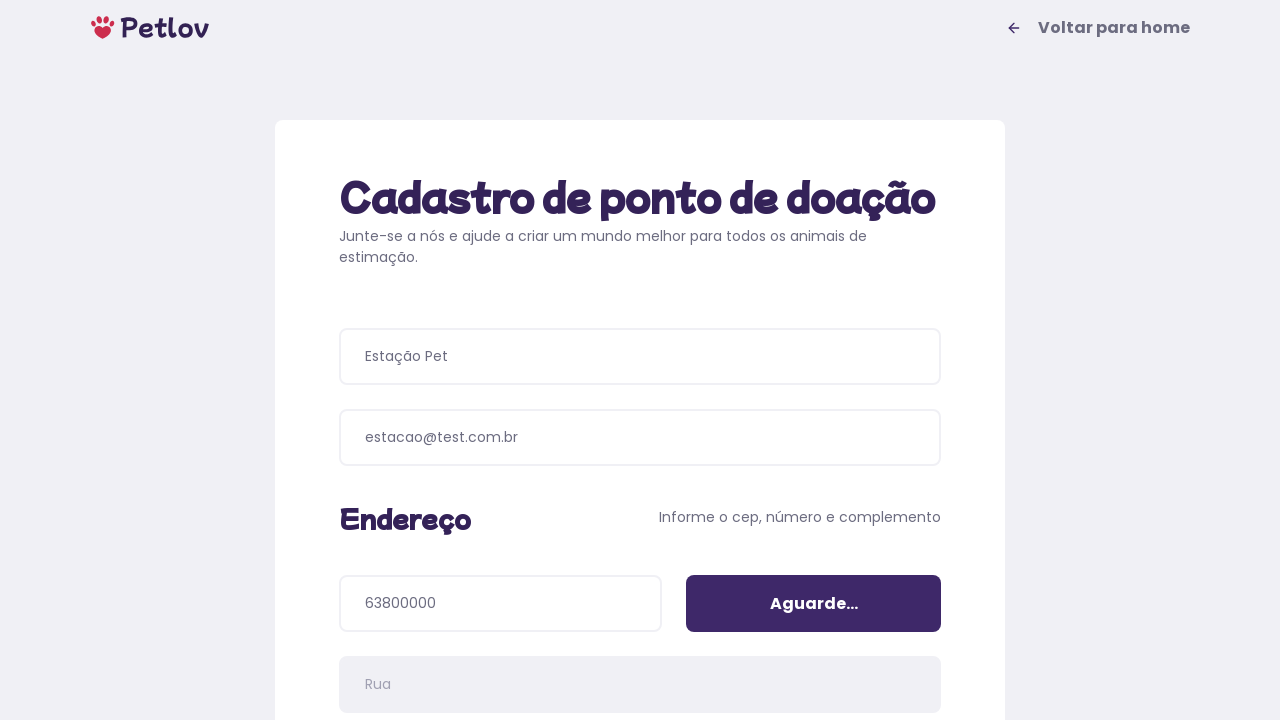

Filled address number with '3520' on input[name='addressNumber']
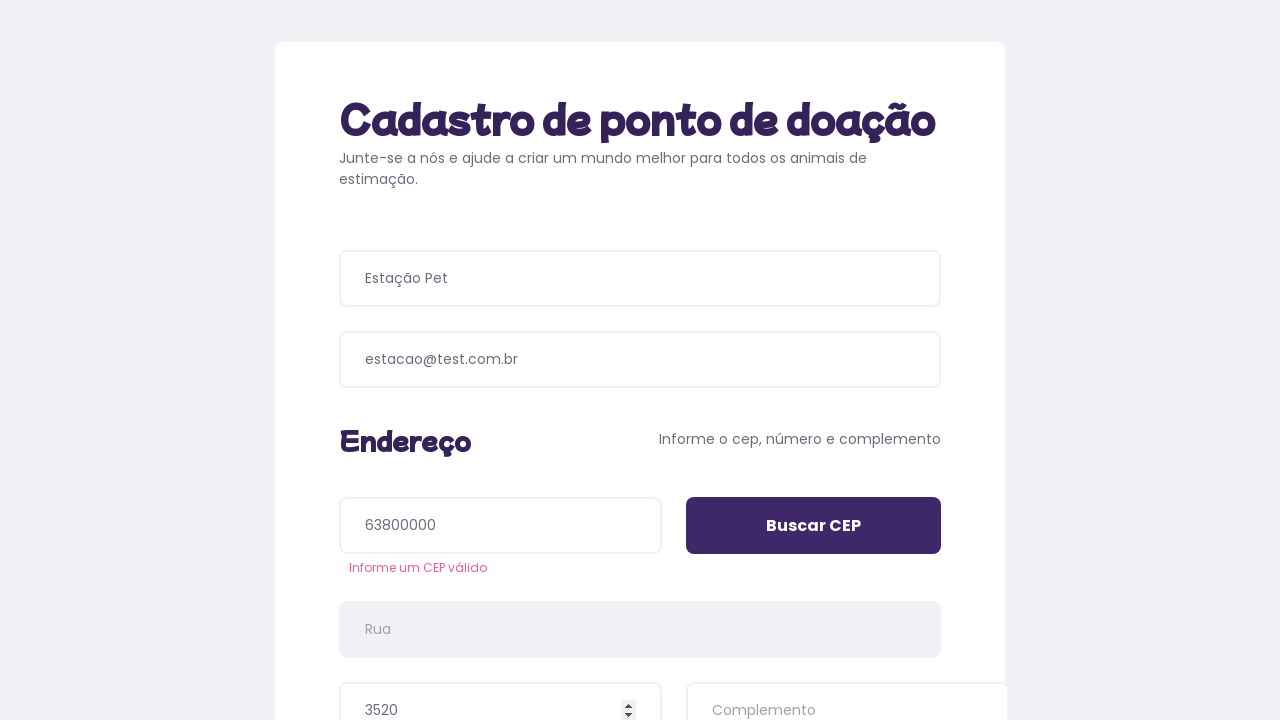

Filled address complement with 'casa' on input[name='addressDetails']
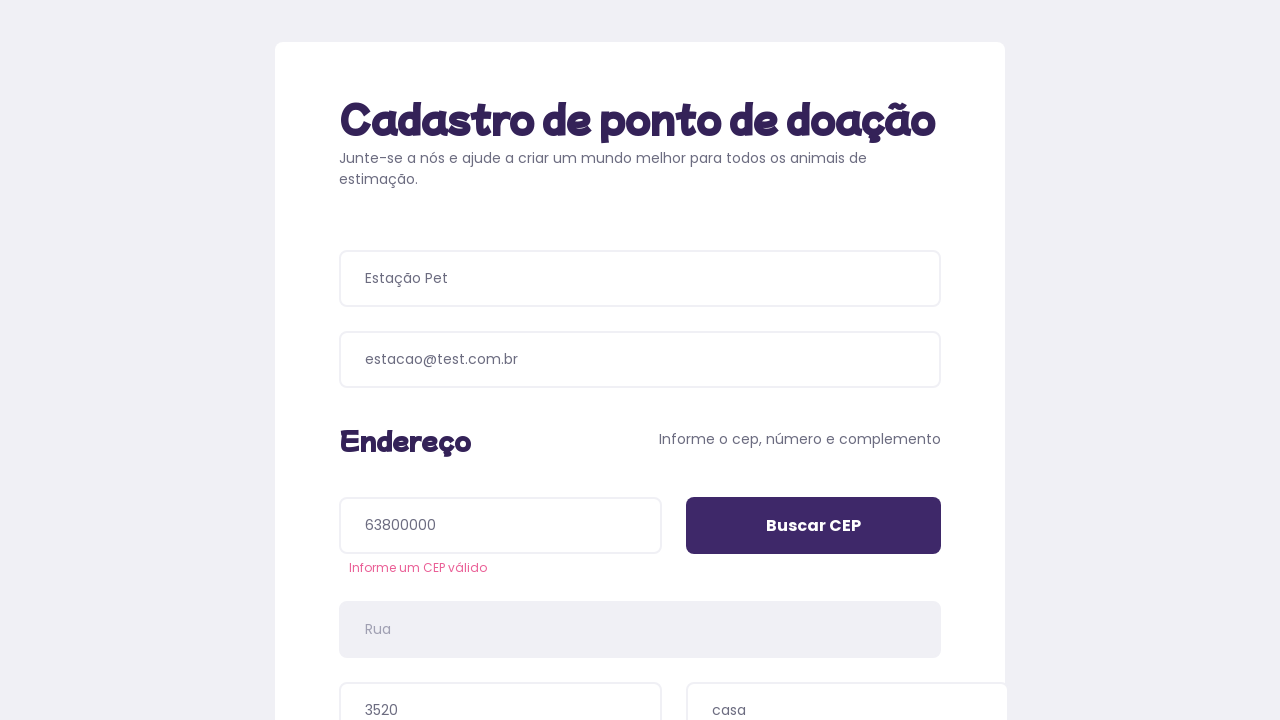

Selected pet type 'Cachorros' (Dogs) at (486, 390) on xpath=//span[text()='Cachorros']/..
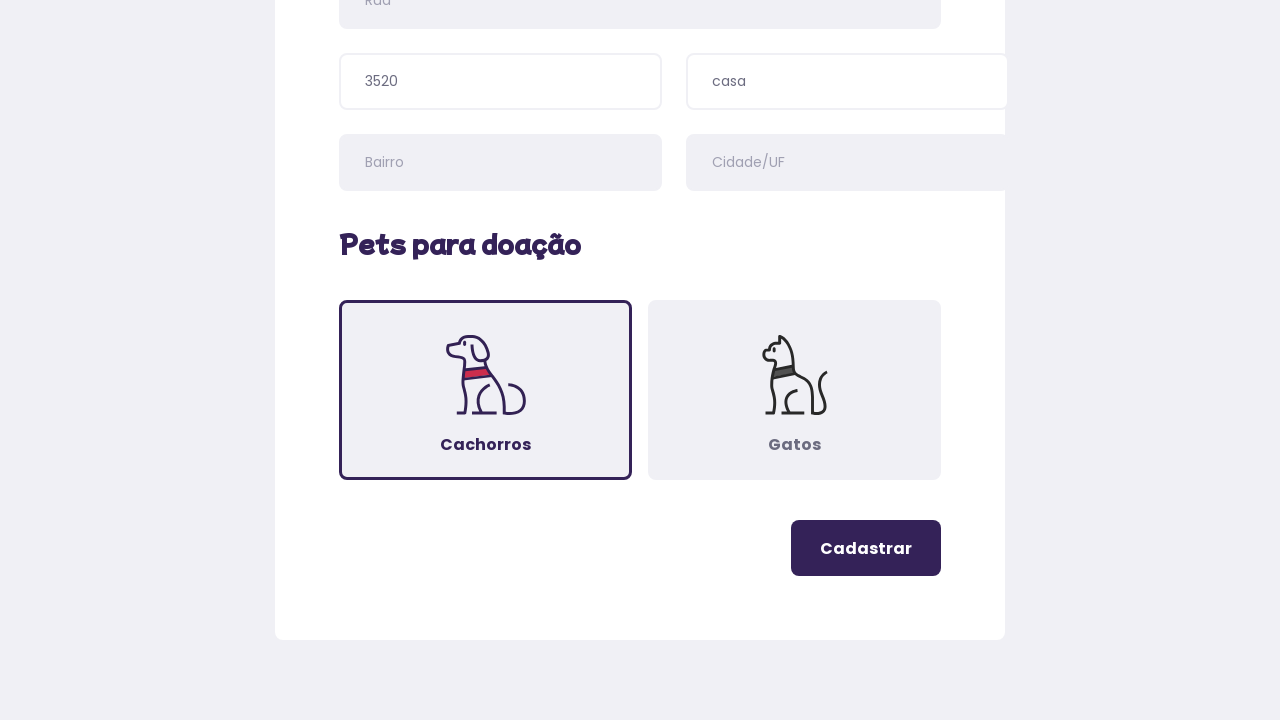

Clicked register button to submit form at (866, 548) on .button-register
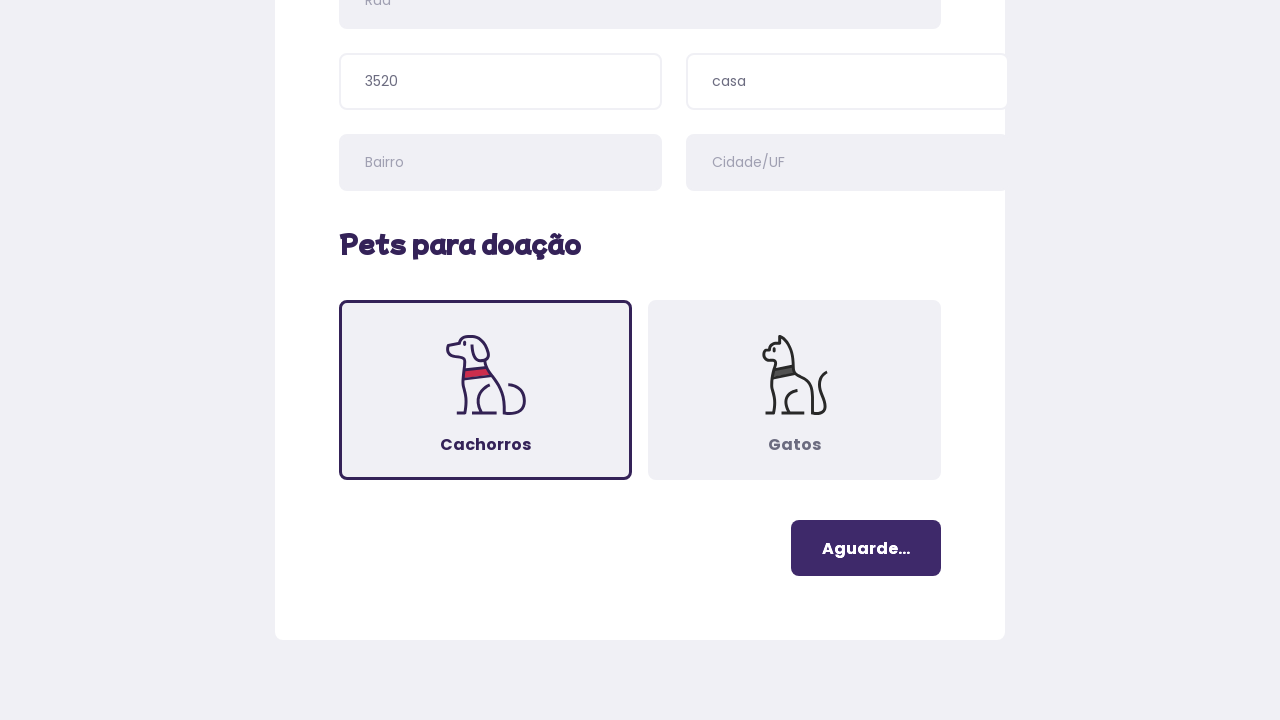

Success page loaded with confirmation message
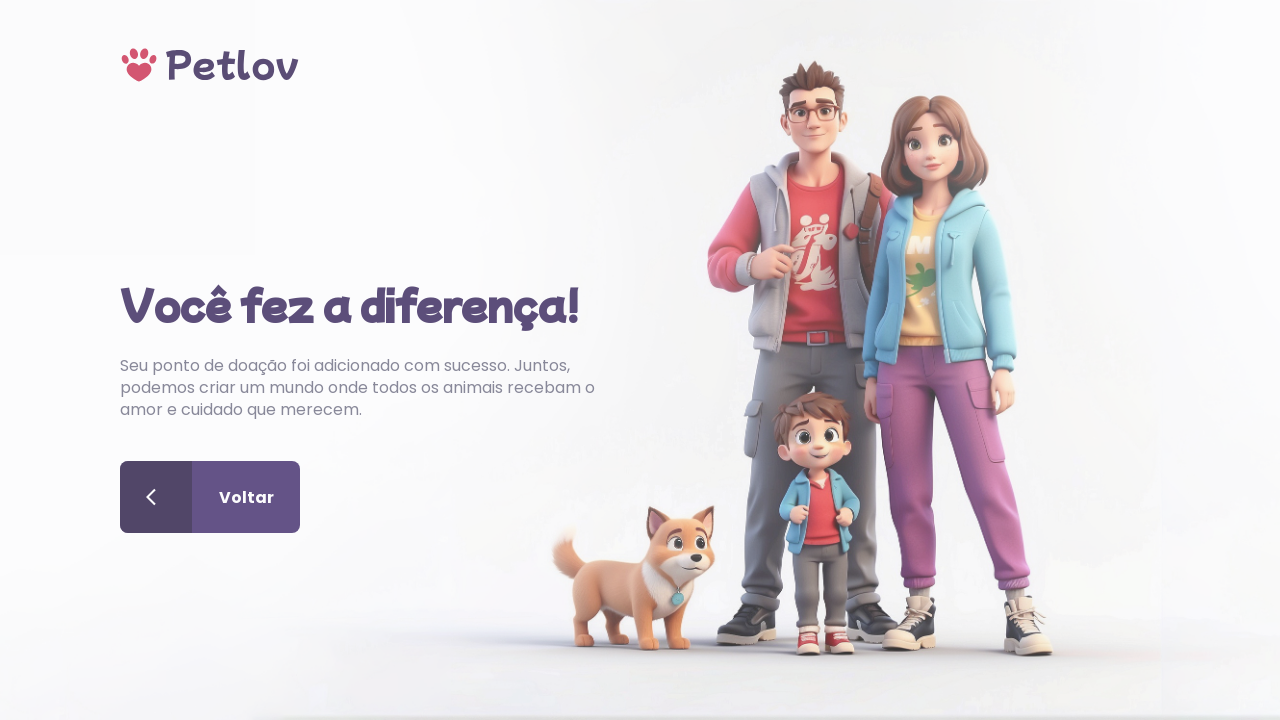

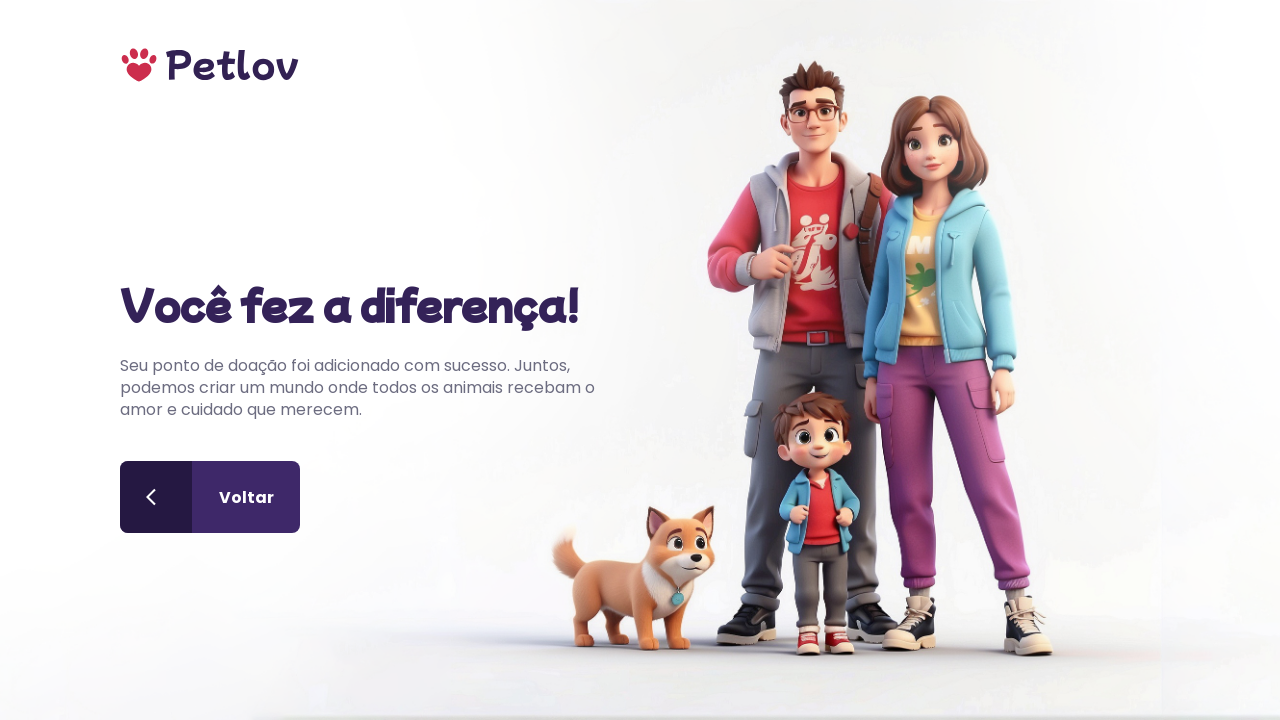